Tests finding a link by its text content (a calculated mathematical value), clicking it, then filling out a multi-field form with personal information and submitting it.

Starting URL: http://suninjuly.github.io/find_link_text

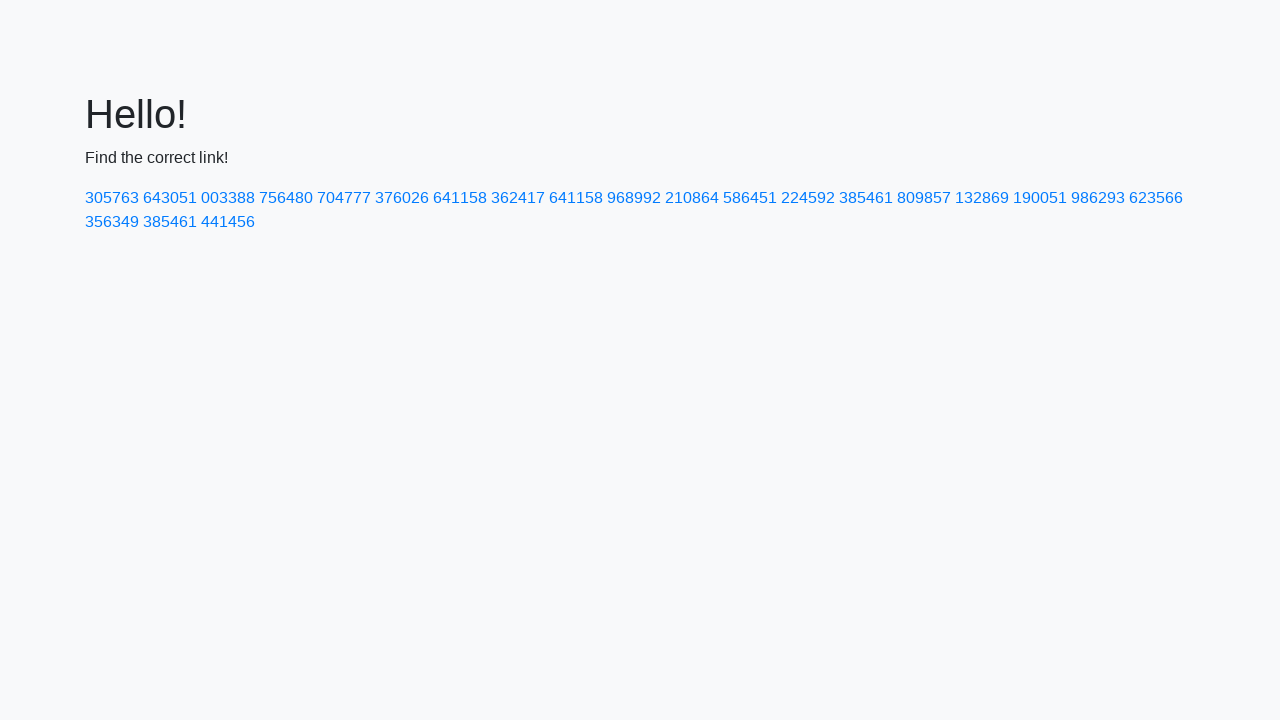

Clicked link with calculated text '224592' at (808, 198) on a:text('224592')
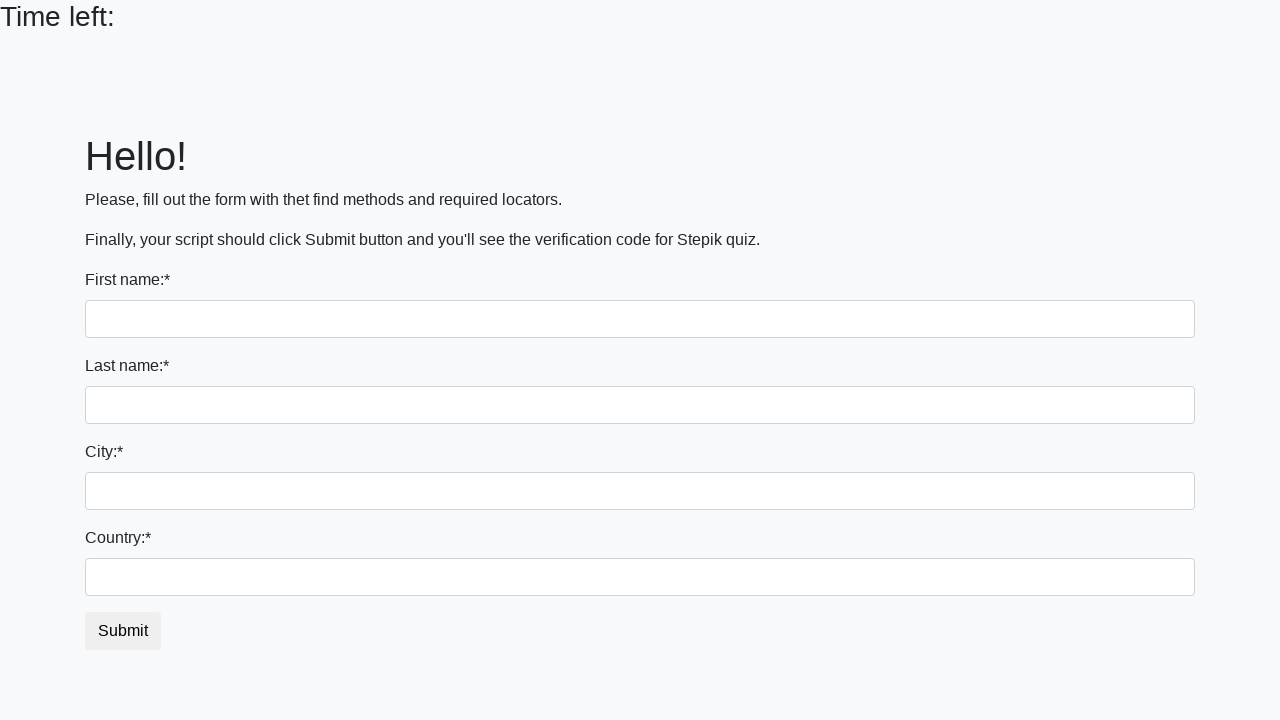

Filled first name field with 'Ivan' on input
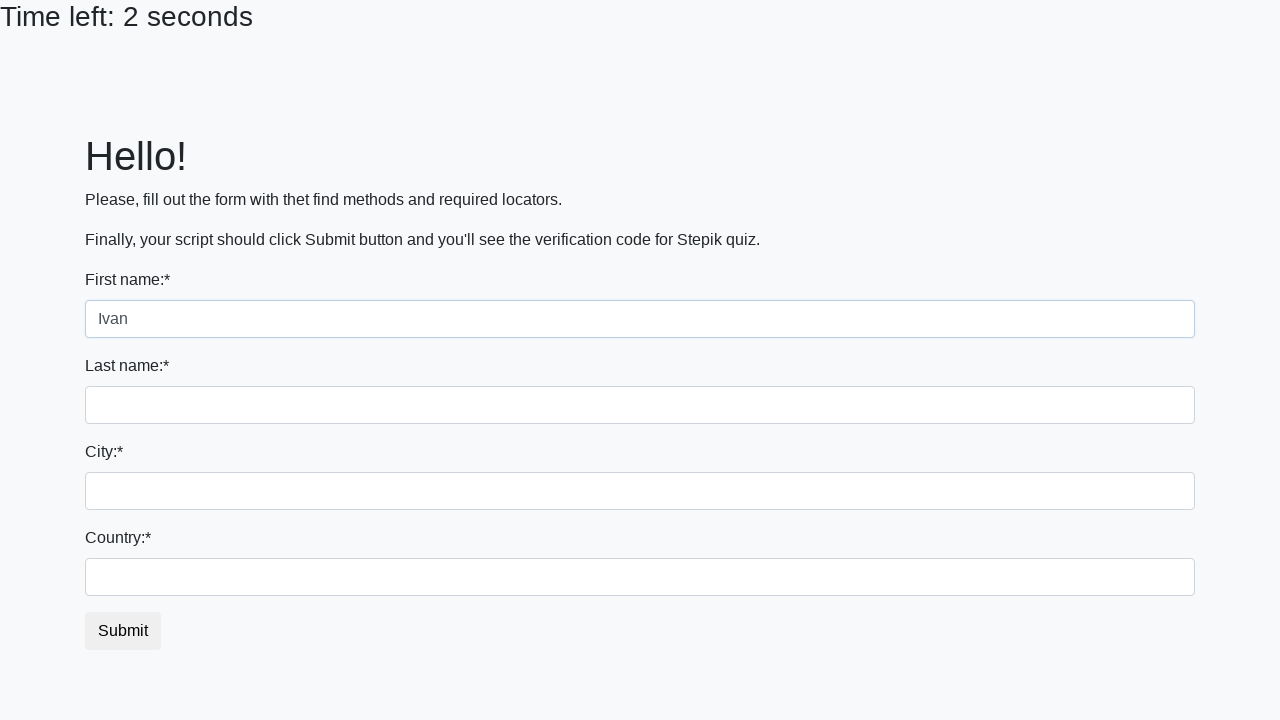

Filled last name field with 'Petrov' on input[name='last_name']
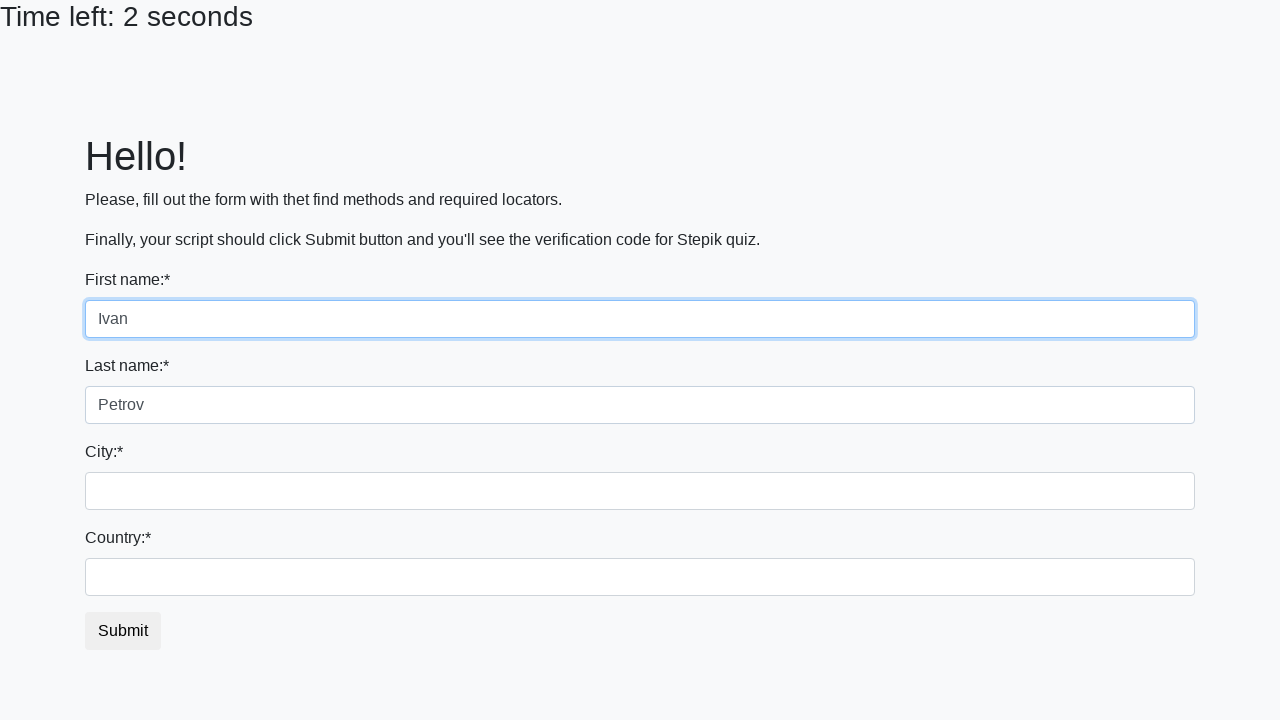

Filled city field with 'Smolensk' on .city
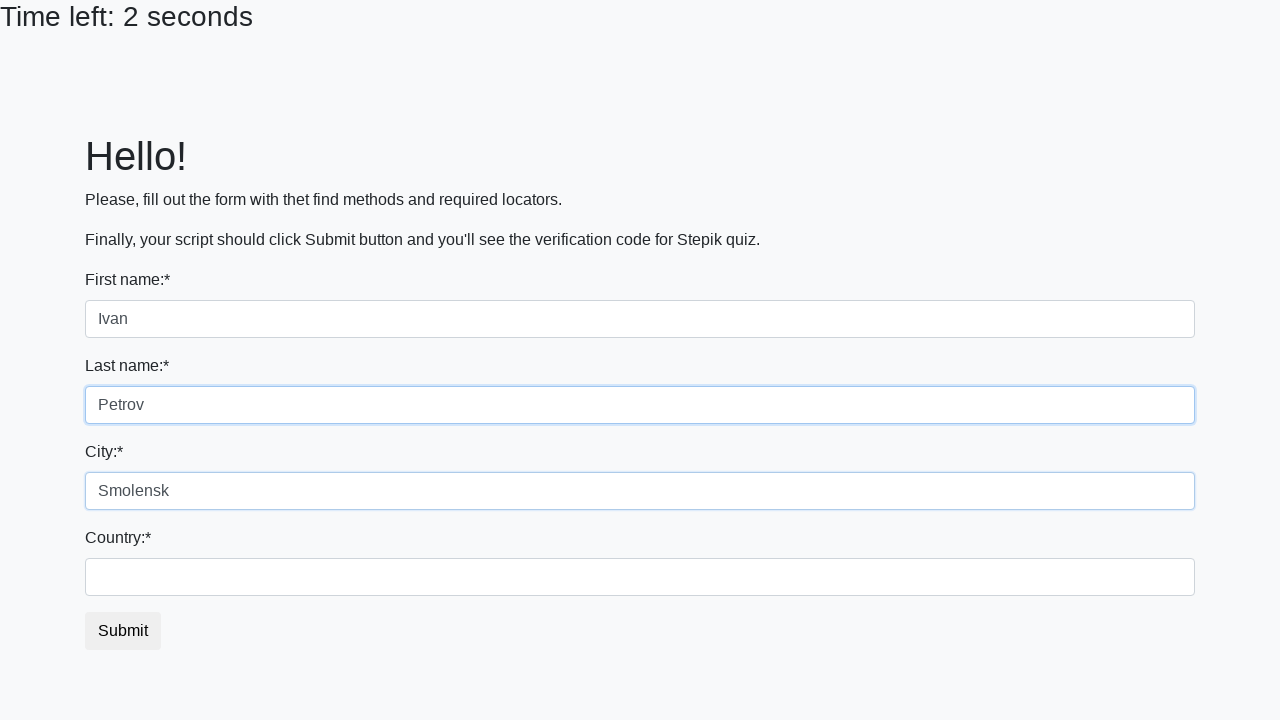

Filled country field with 'Russia' on #country
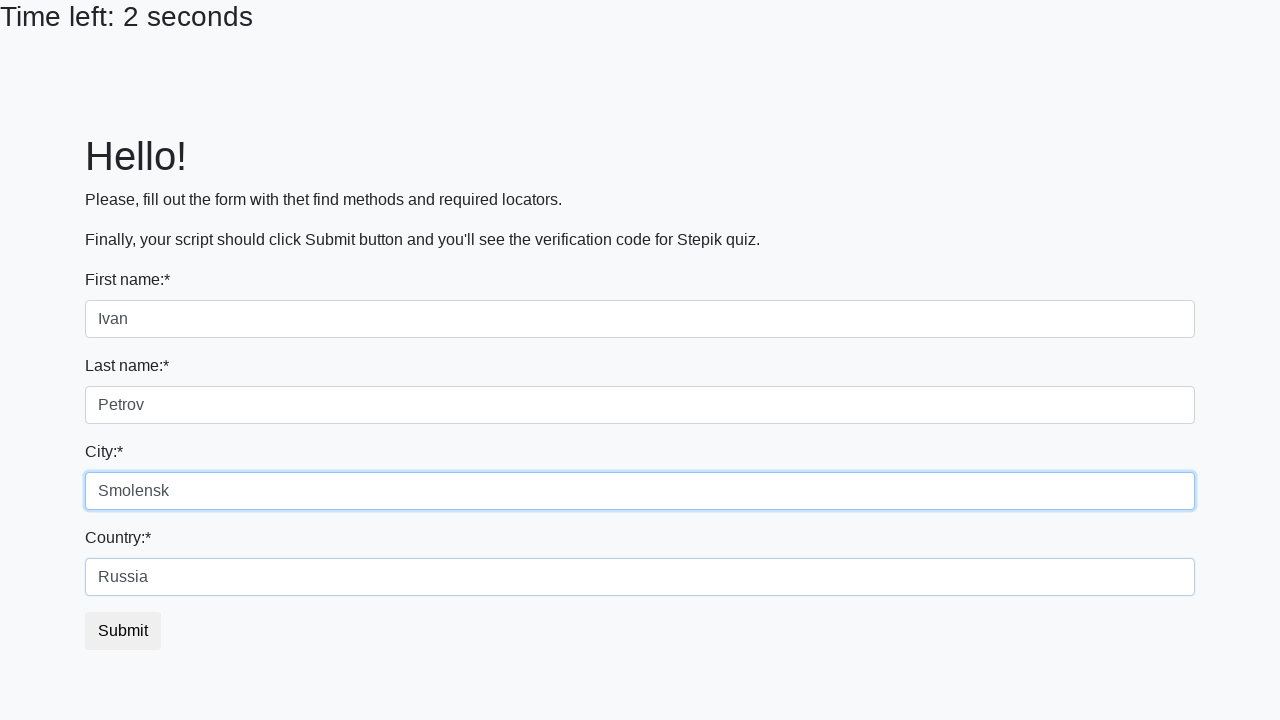

Clicked submit button to submit form at (123, 631) on button.btn
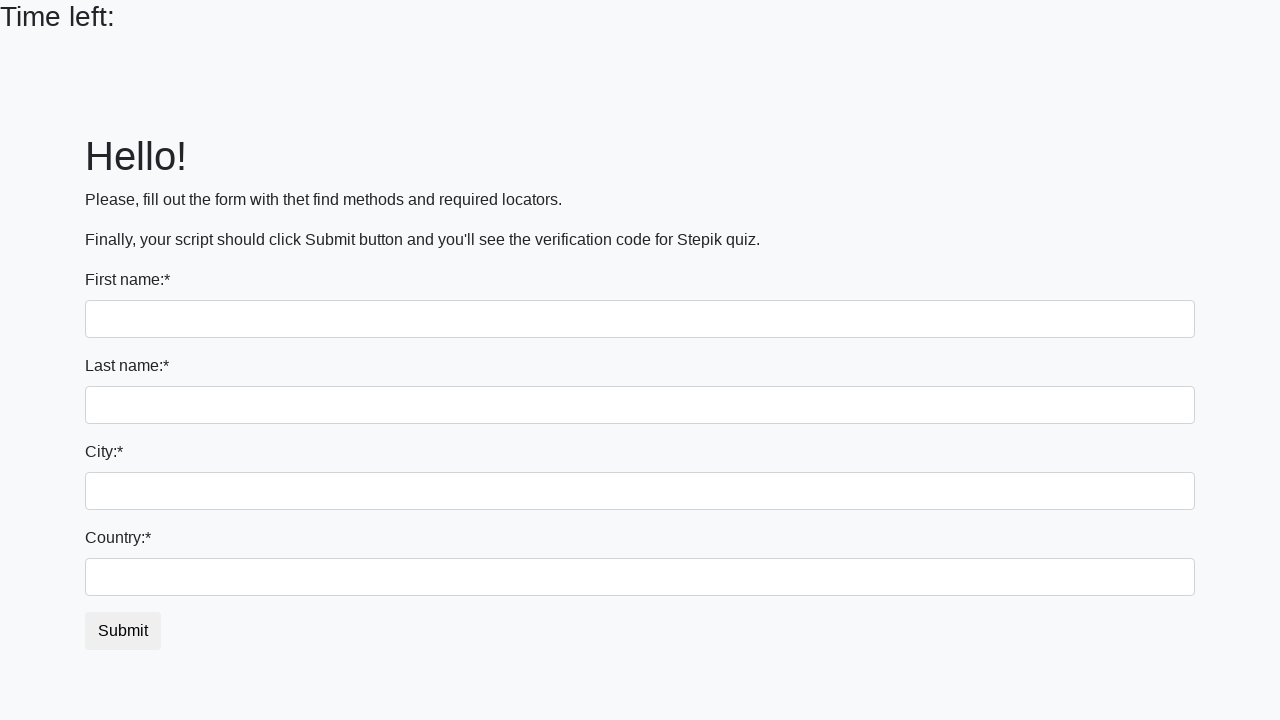

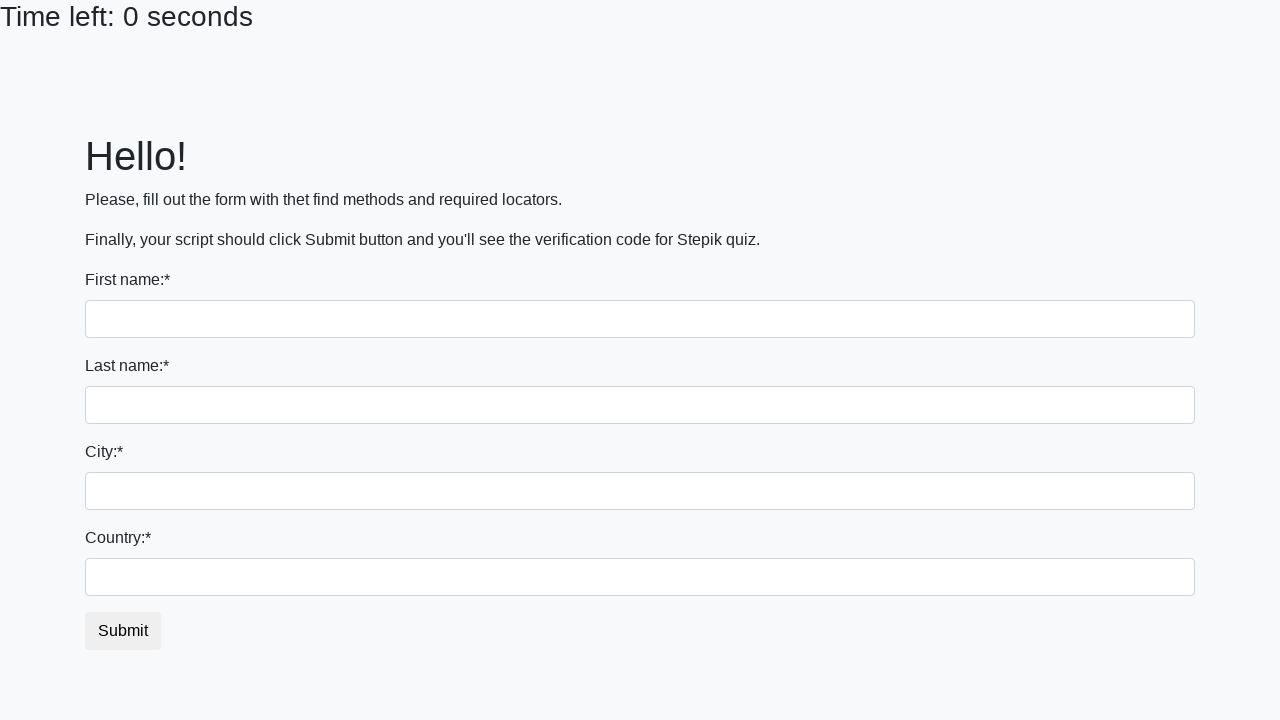